Tests that clicking the GitHub link opens the Playwright GitHub repository in a new tab

Starting URL: https://playwright.dev/

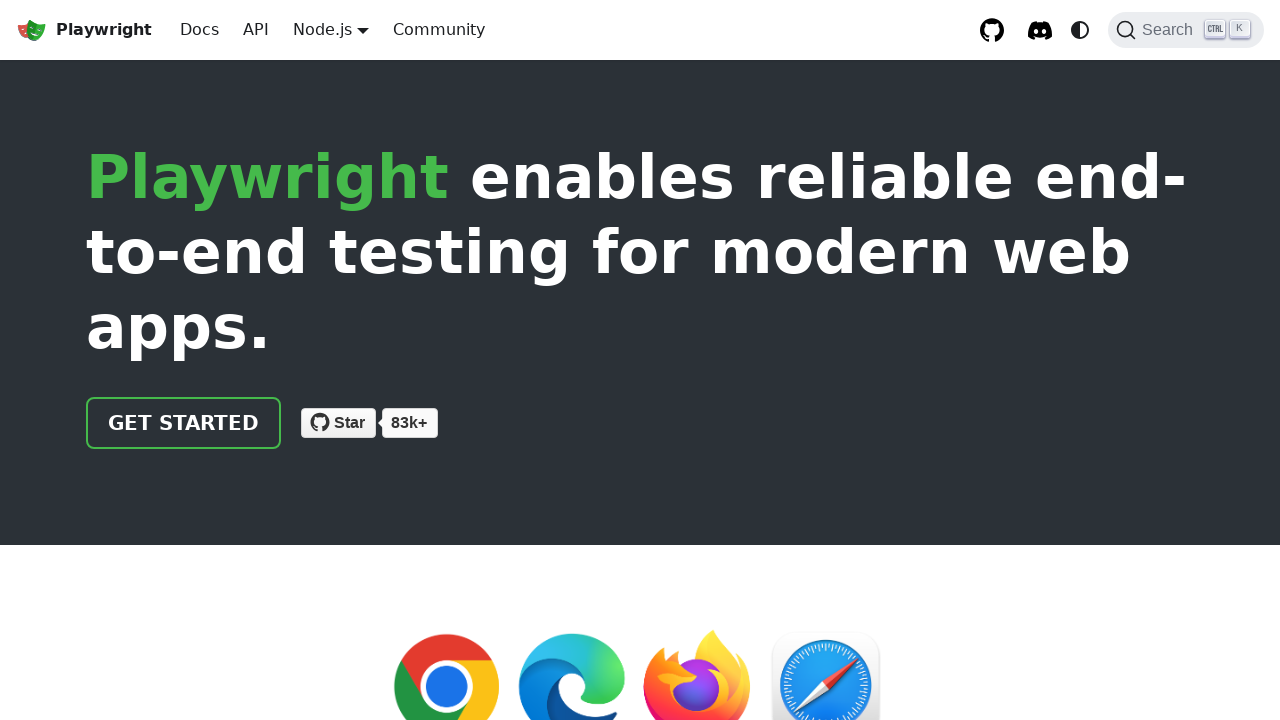

Clicked GitHub repository link in top right at (992, 30) on internal:role=link[name="GitHub repository"i]
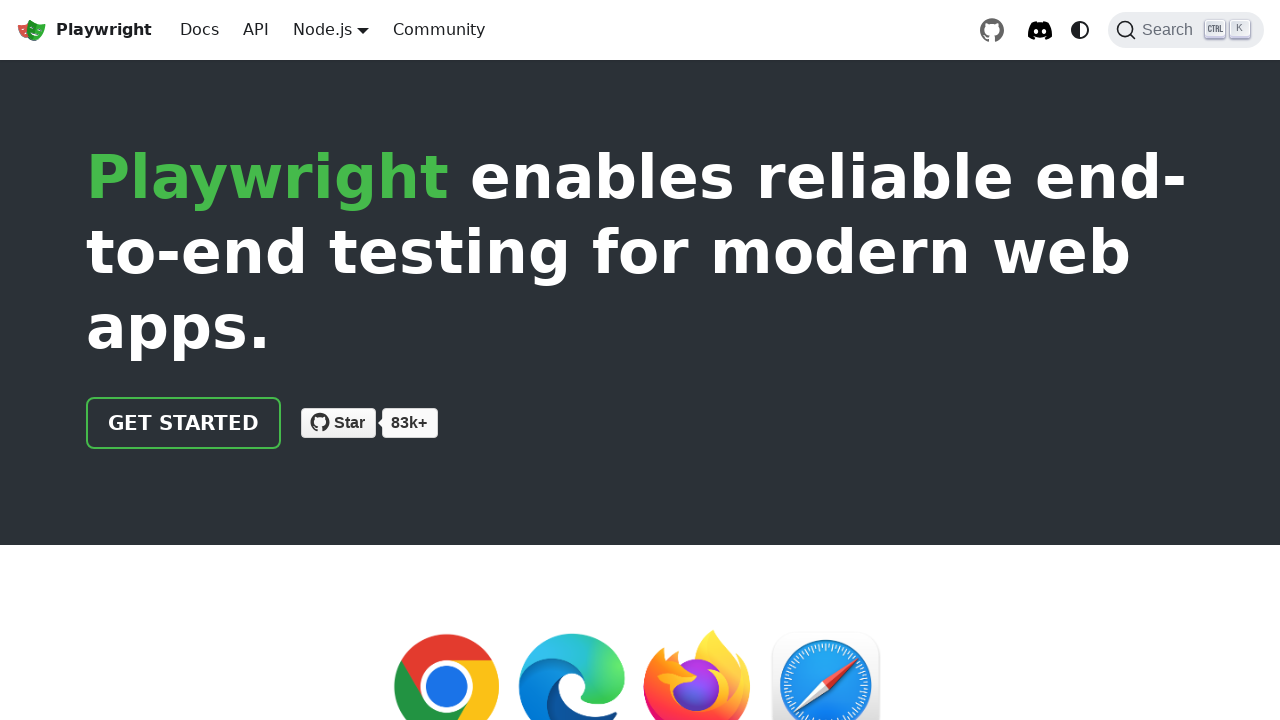

New tab opened and fully loaded
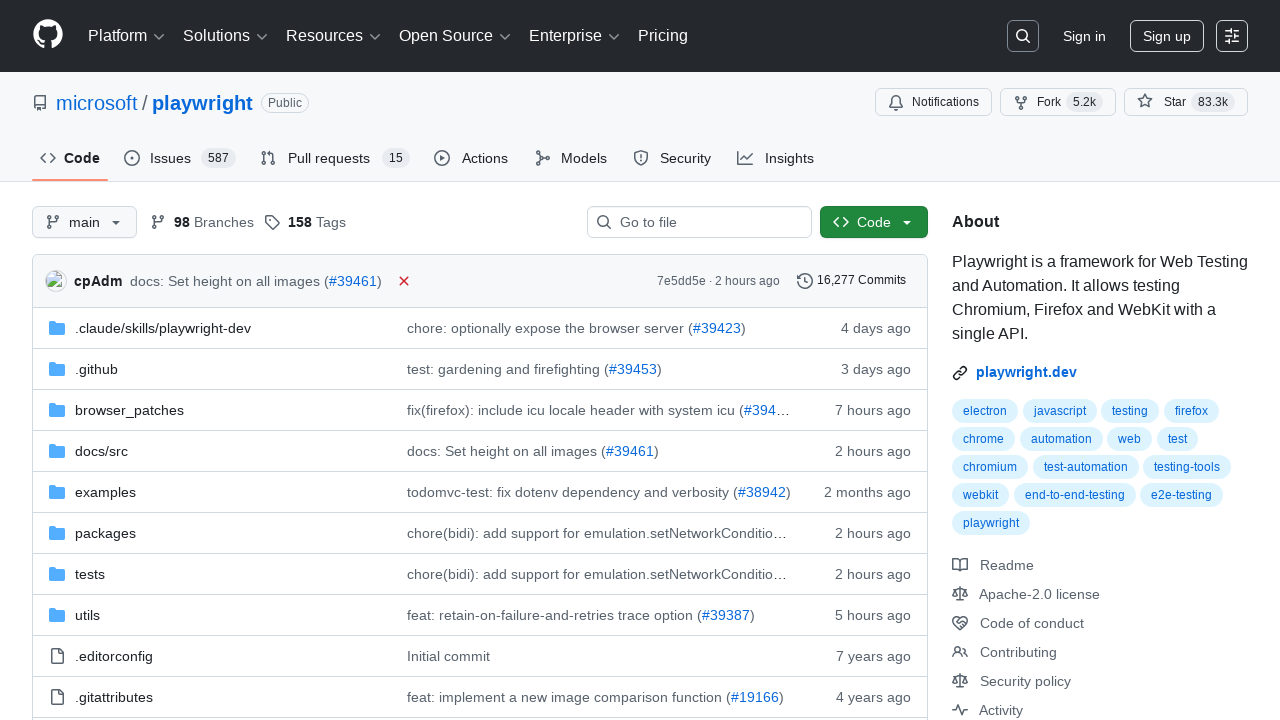

Verified new tab URL is https://github.com/microsoft/playwright
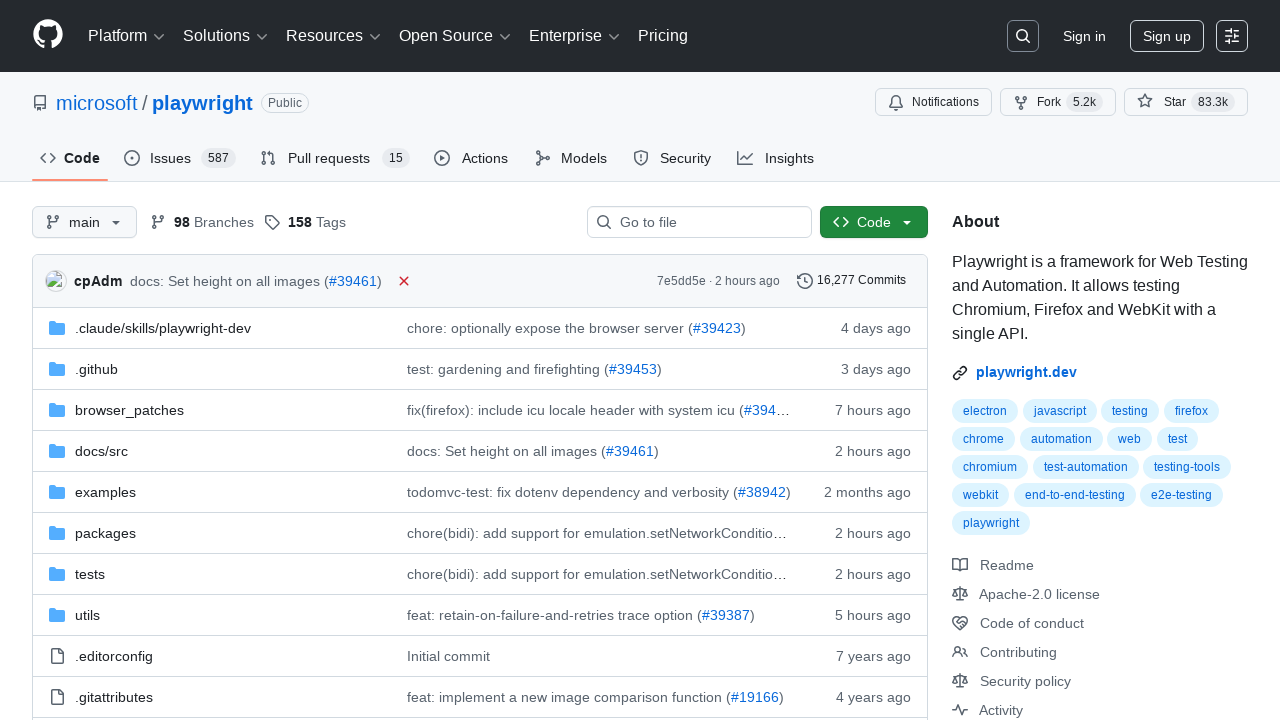

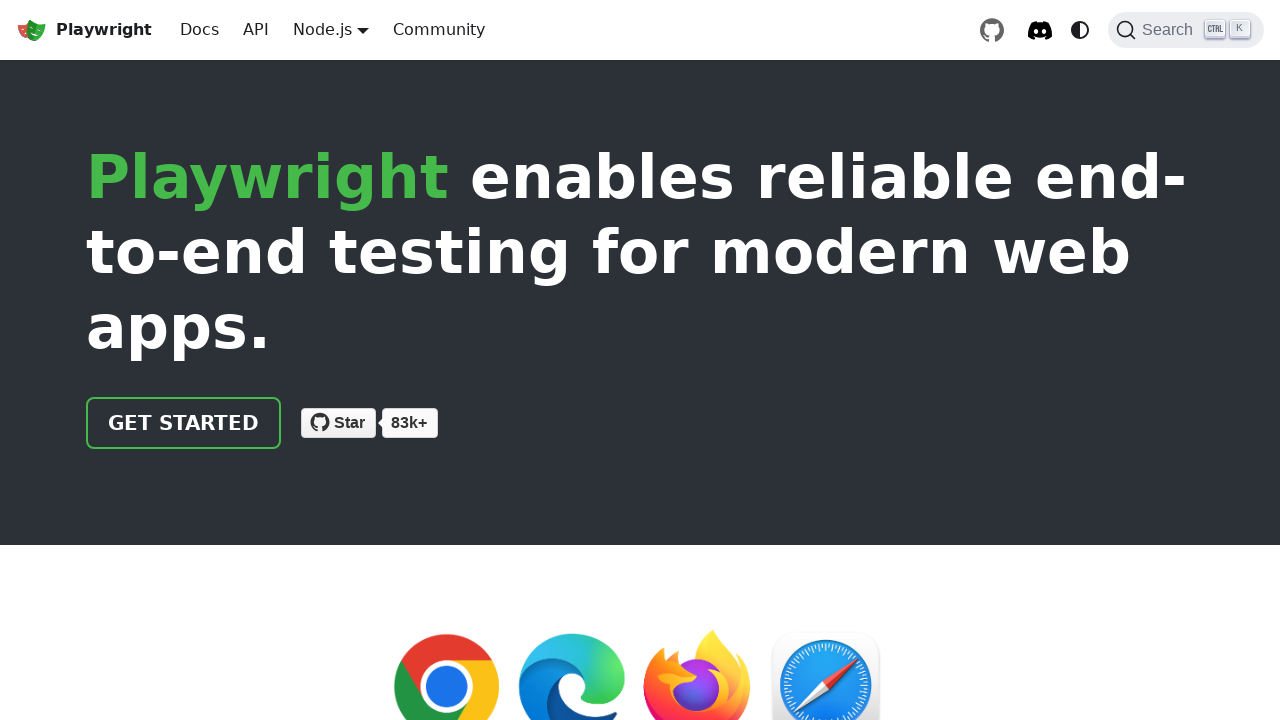